Tests clicking on demo site link and verifying new tab opens to demoqa.com

Starting URL: https://www.toolsqa.com/selenium-training/

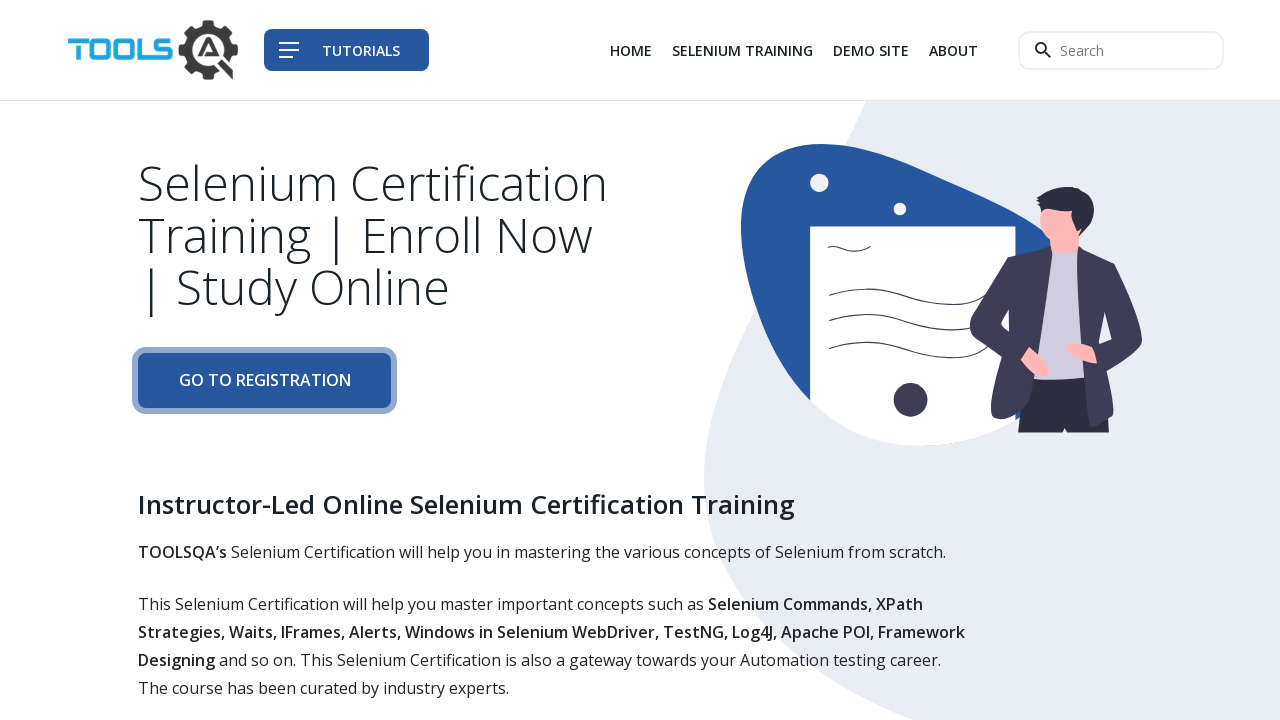

Clicked on demo site link (3rd item in navigation) at (871, 50) on xpath=//div[@class='col-auto']//li[3]/a
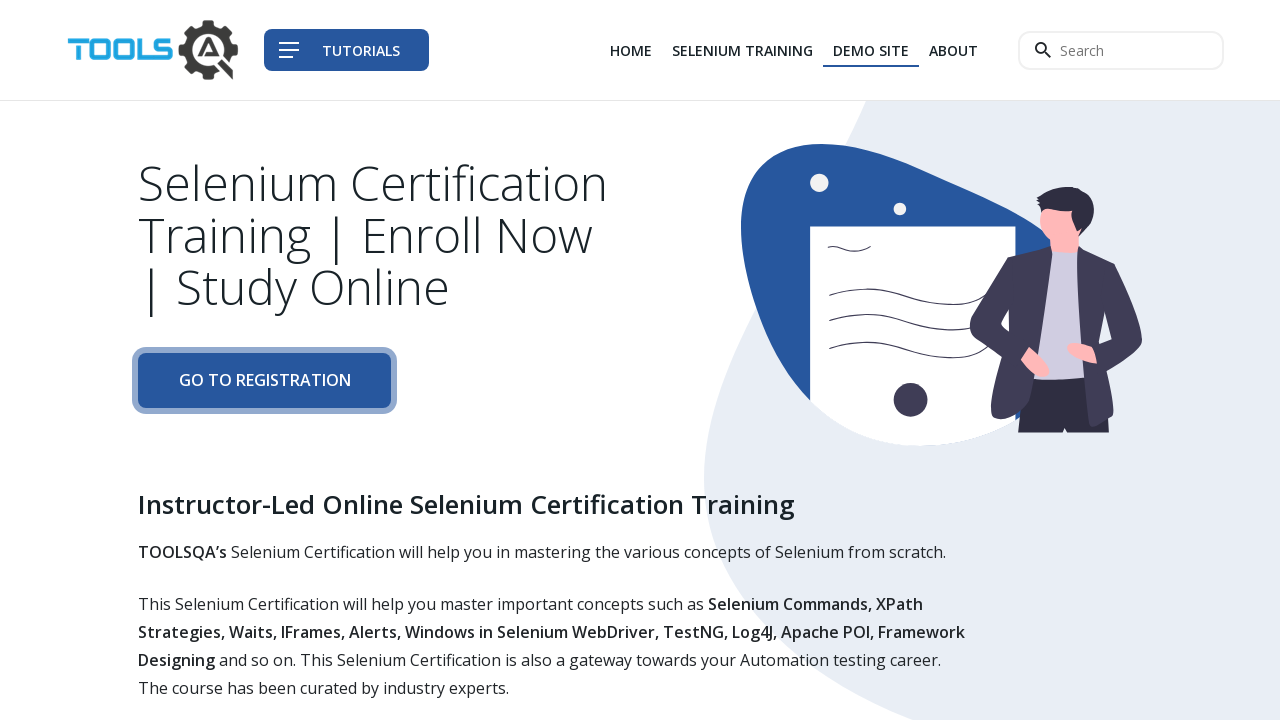

New tab opened to demoqa.com
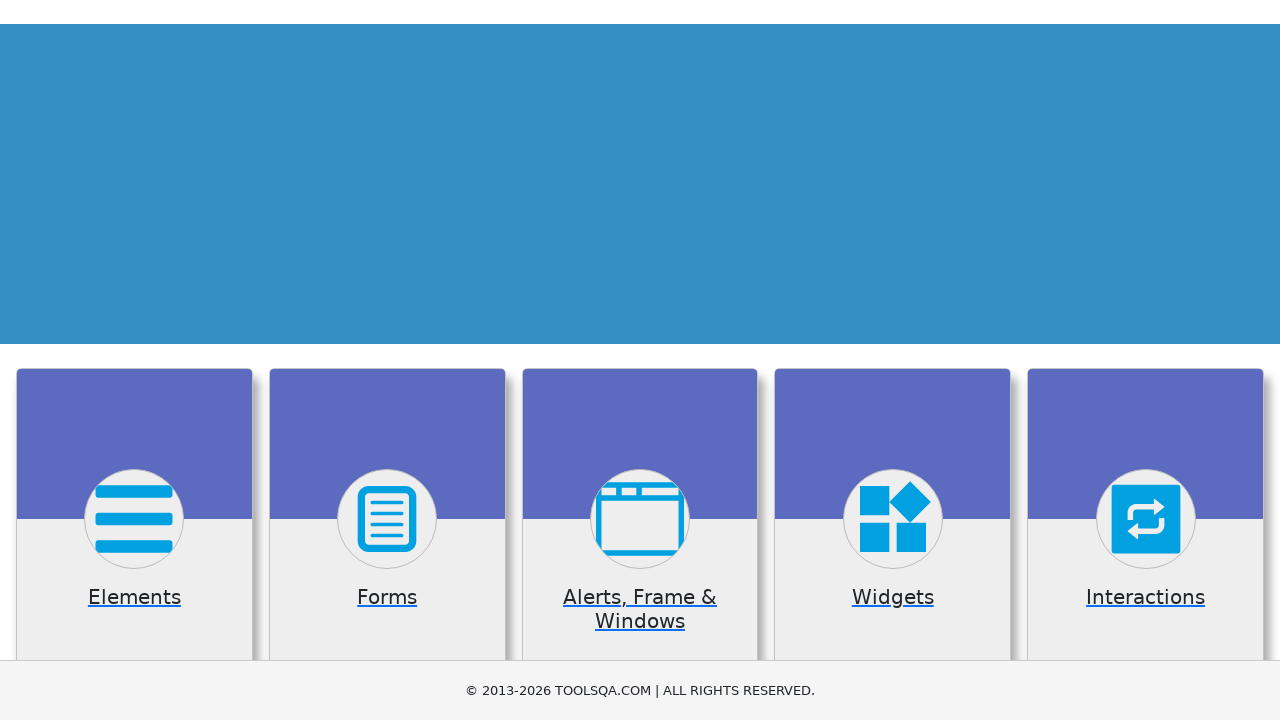

New page loaded completely
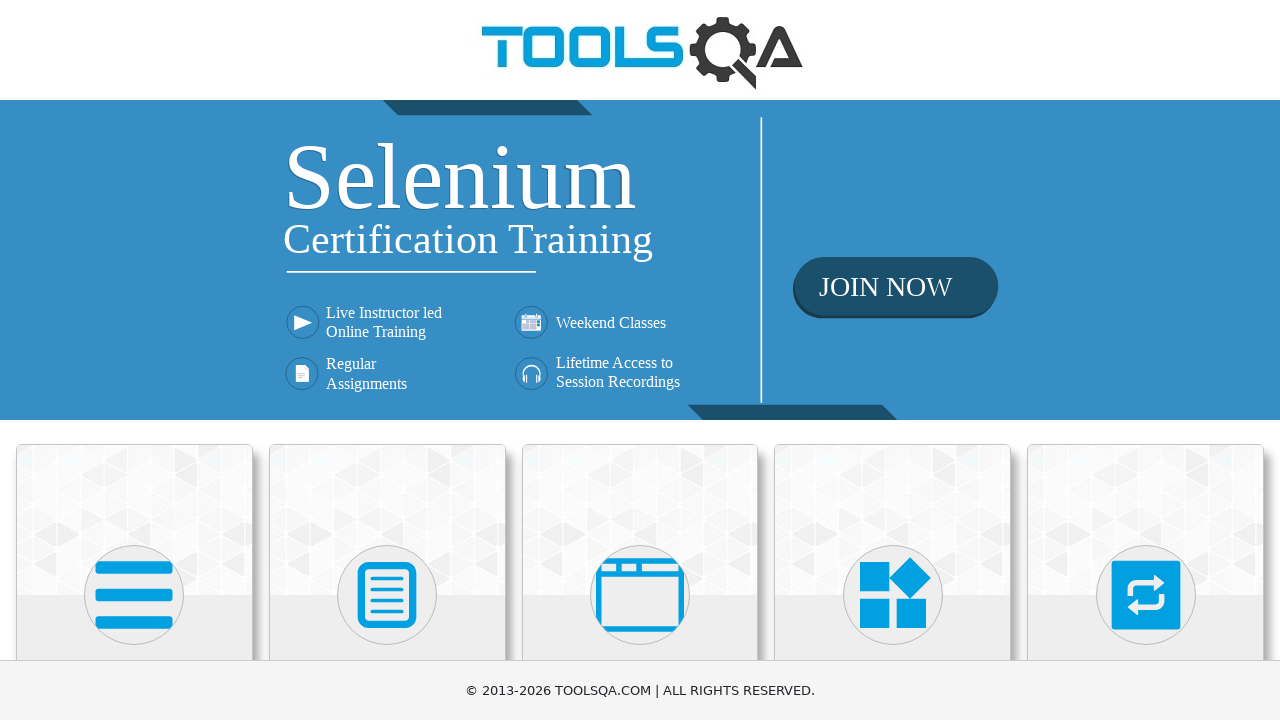

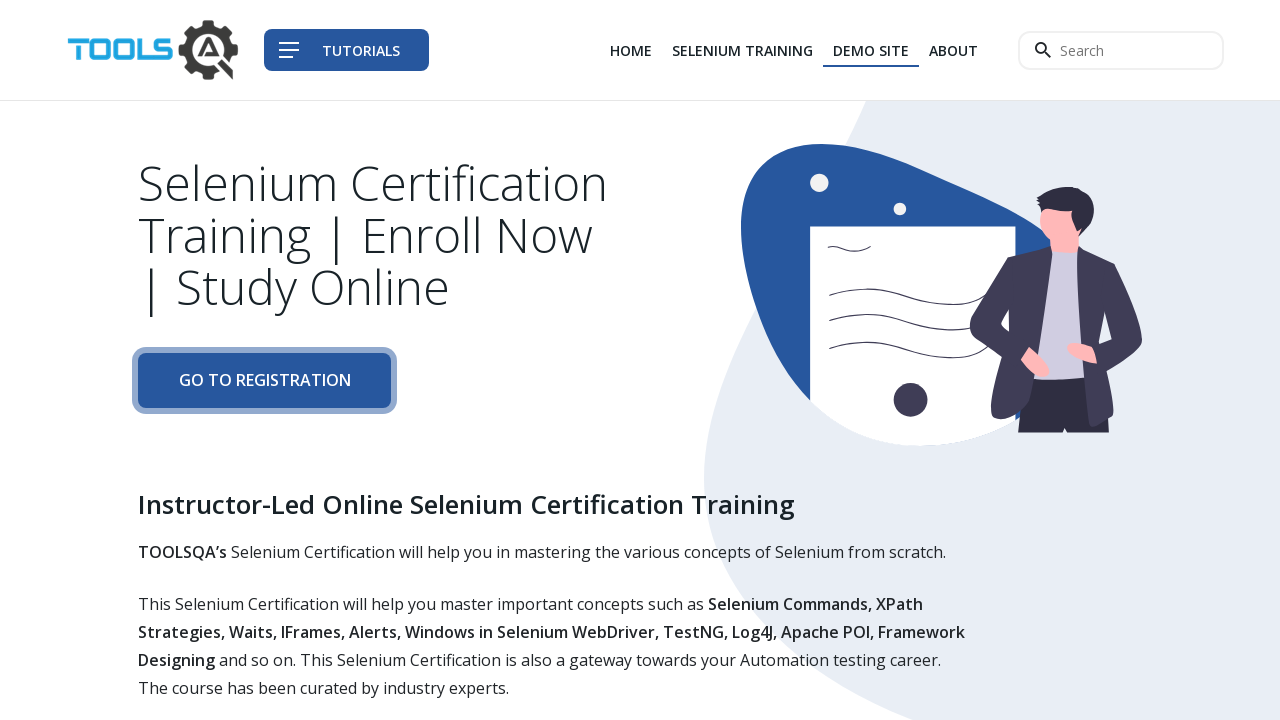